Tests adding and removing elements by clicking the Add Element button and then removing the added element

Starting URL: https://the-internet.herokuapp.com/add_remove_elements/

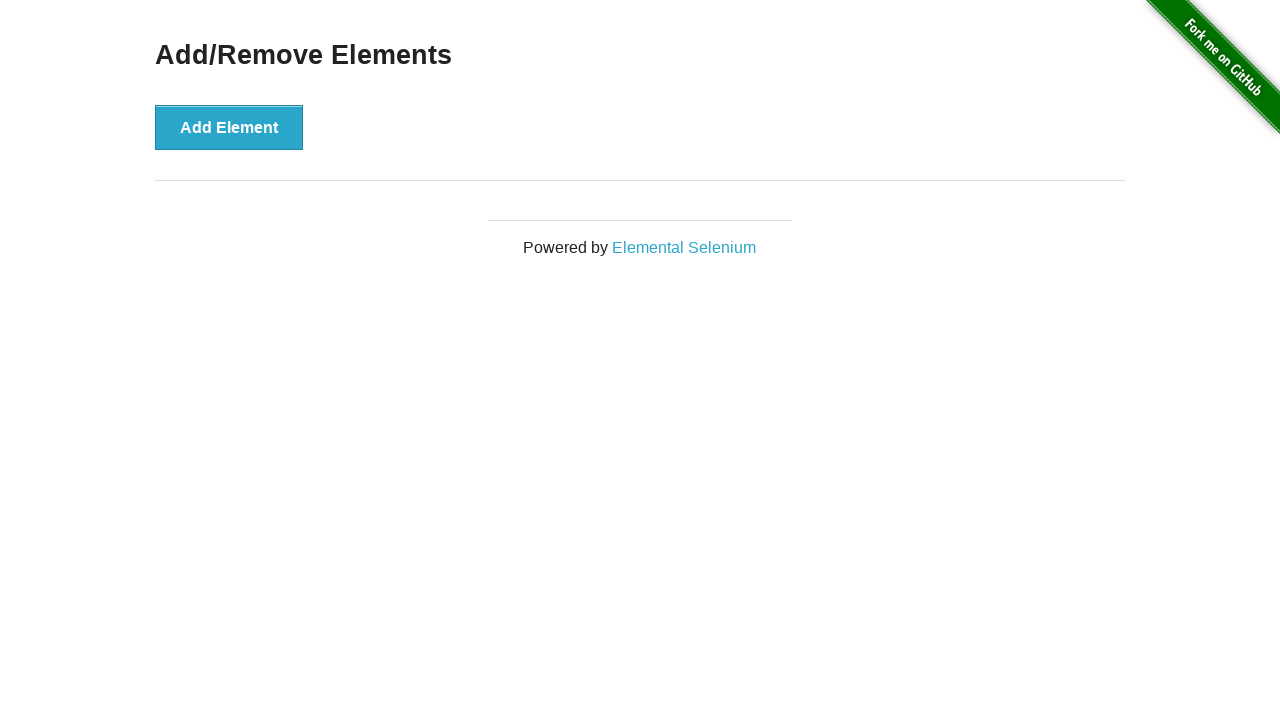

Navigated to Add/Remove Elements page
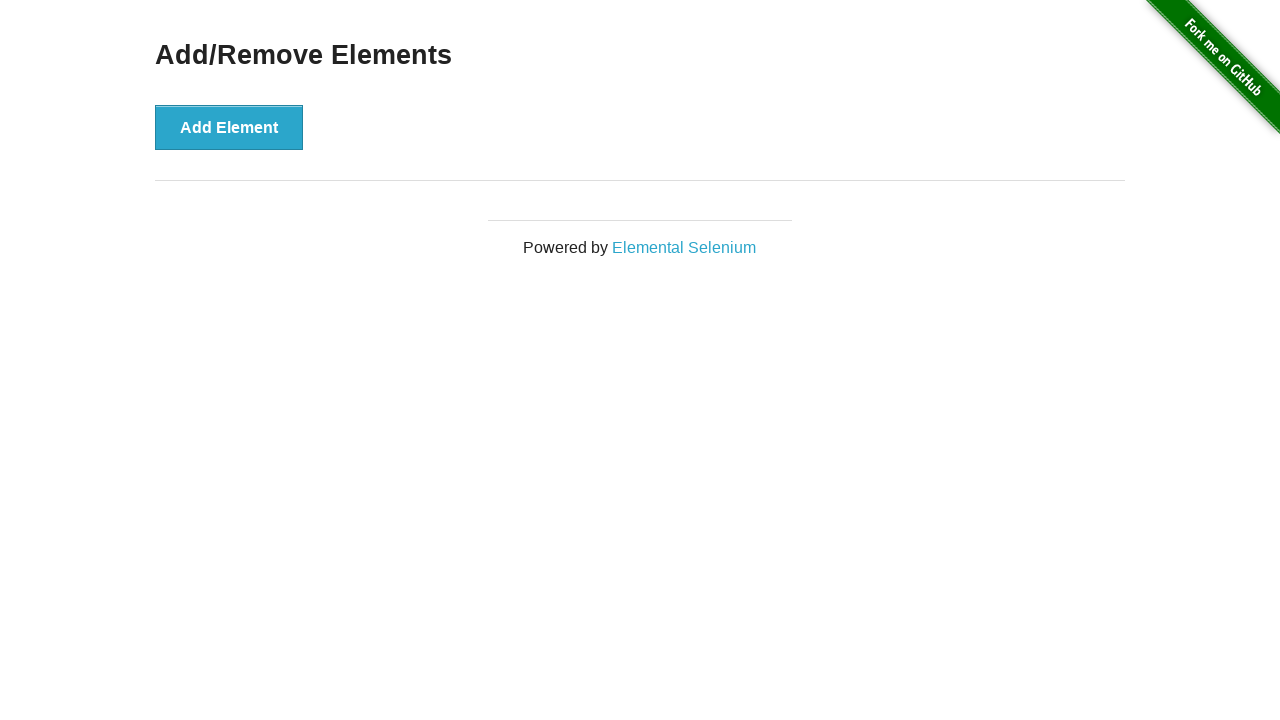

Clicked Add Element button to add a new element at (229, 127) on button[onclick='addElement()']
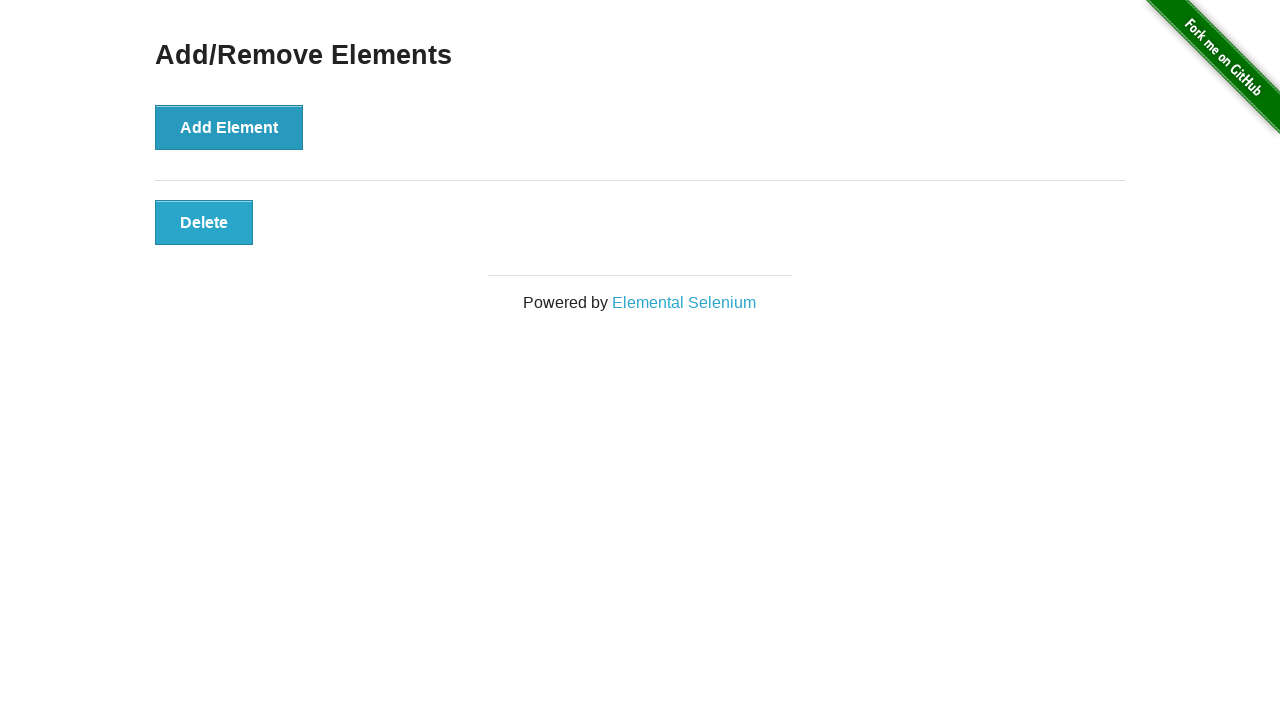

Clicked Remove button to remove the added element at (204, 222) on button.added-manually
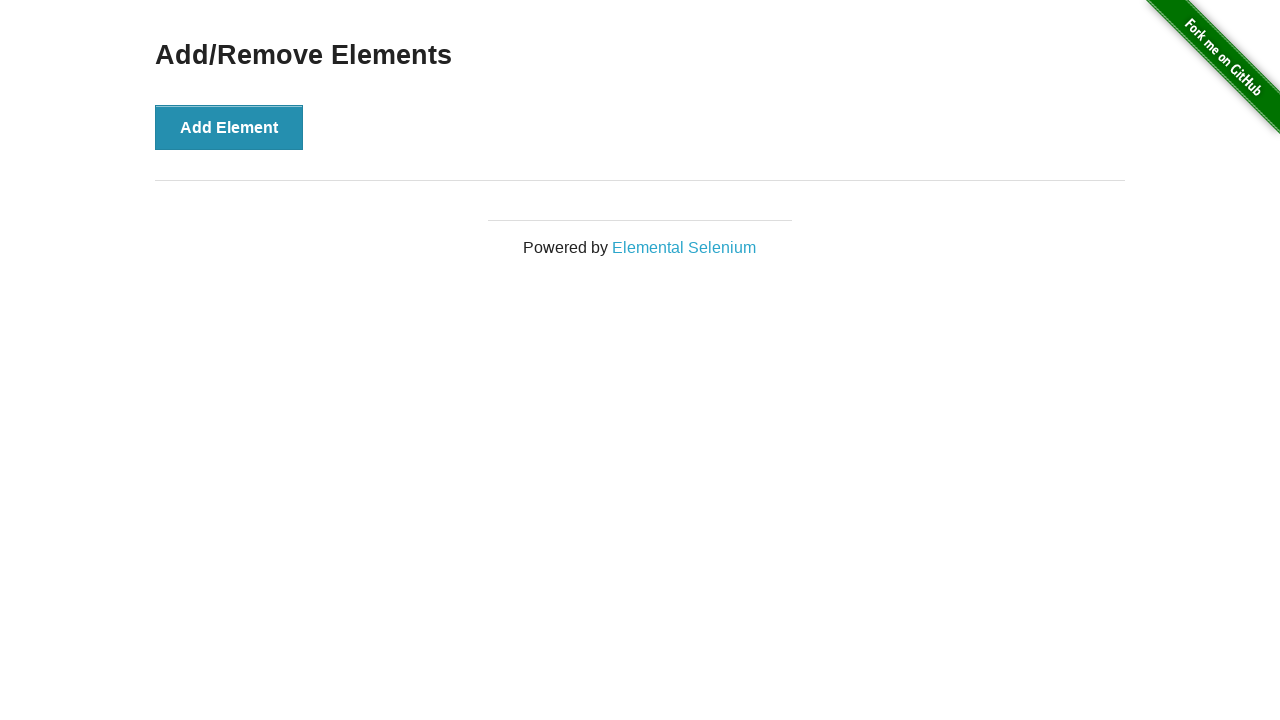

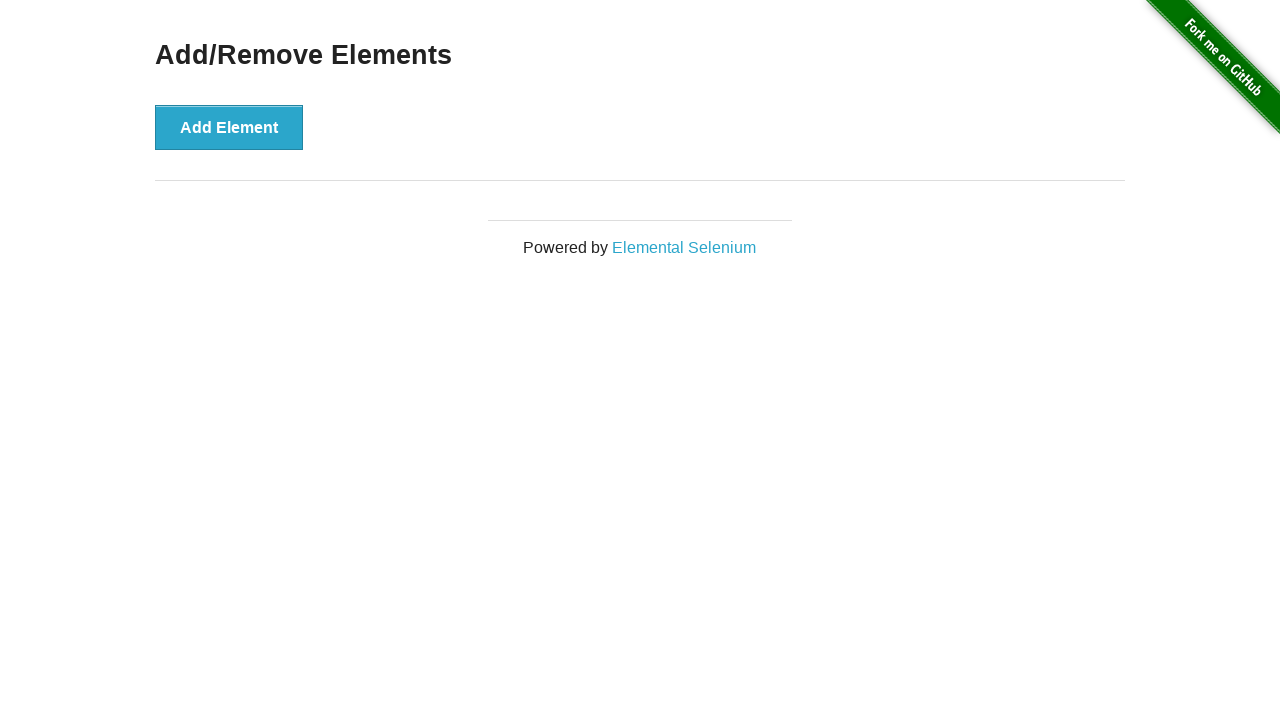